Tests various alert interactions including simple alerts, confirmation dialogs, and prompt alerts by clicking buttons and handling the resulting JavaScript alerts

Starting URL: https://www.tutorialspoint.com/selenium/practice/alerts.php

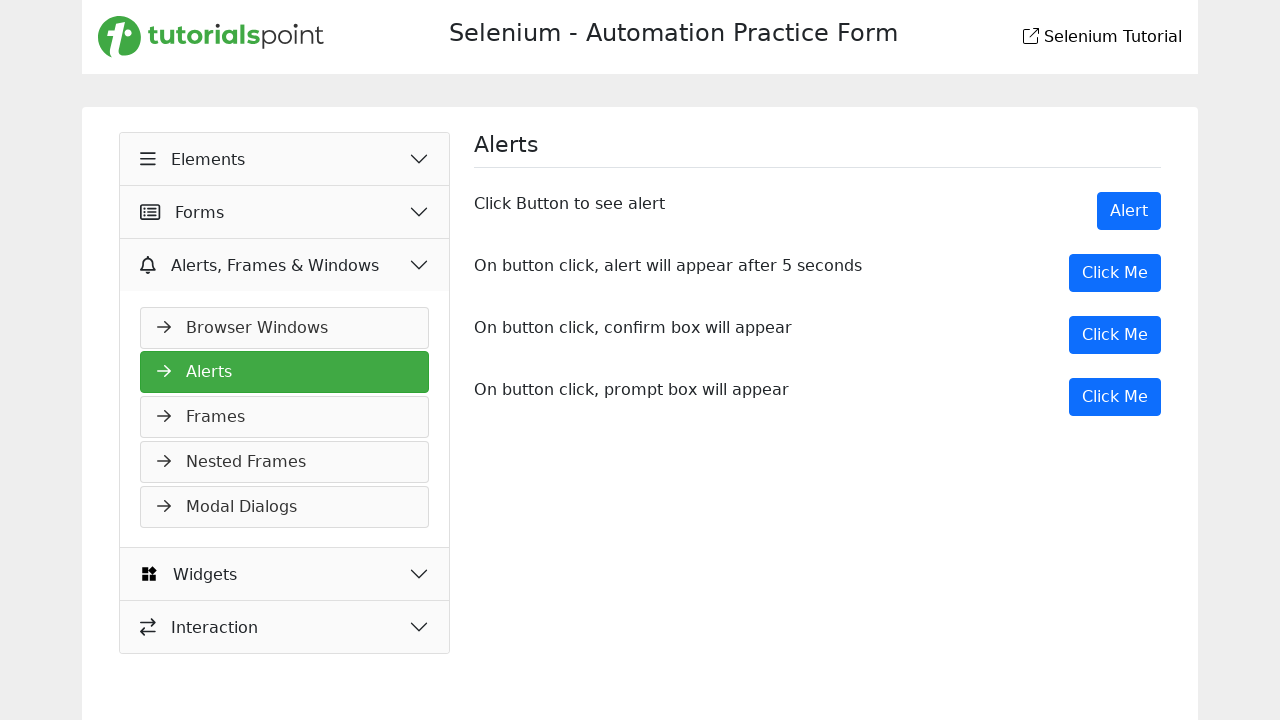

Clicked 'Alert' button to trigger simple alert at (1129, 211) on xpath=//button[text()='Alert']
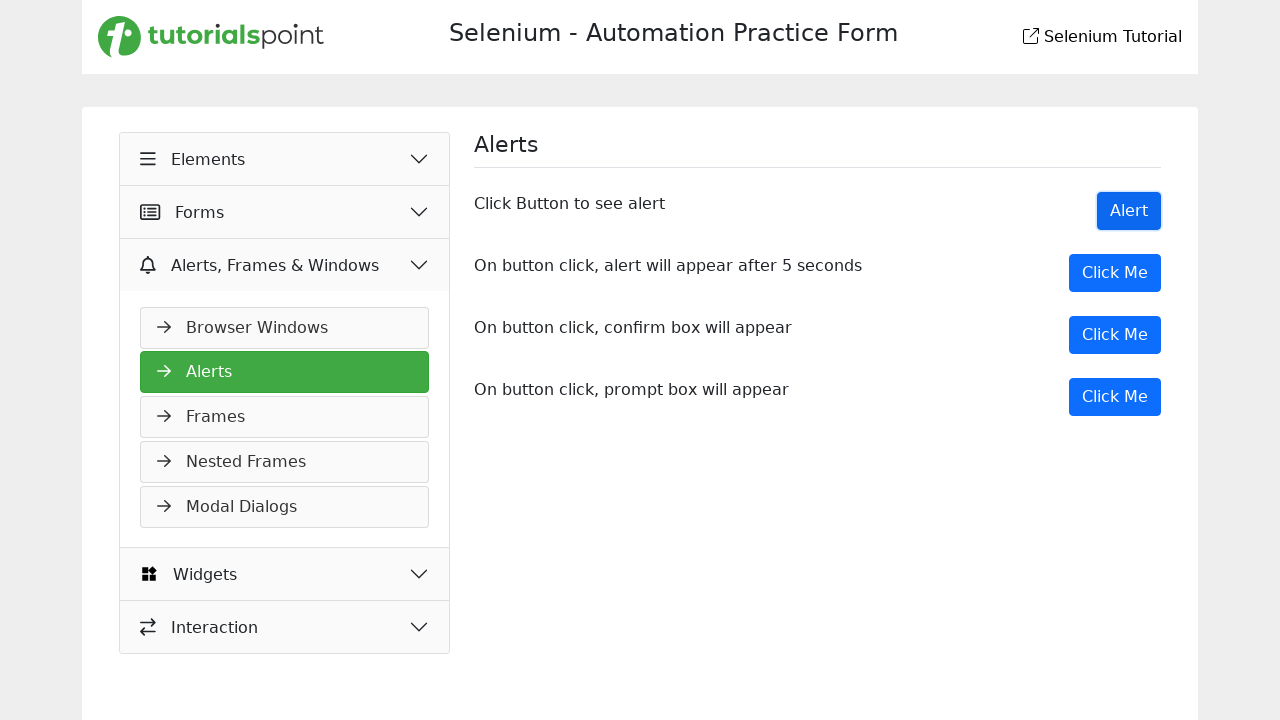

Set up dialog handler to accept simple alert
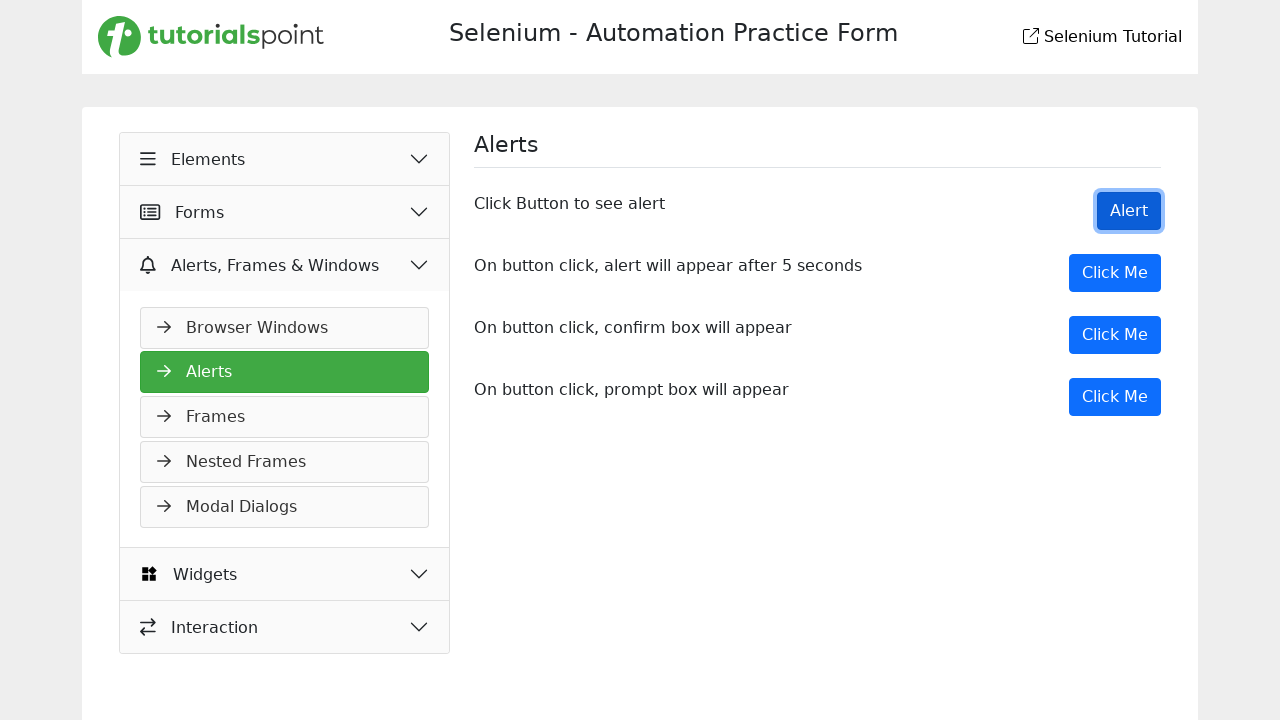

Clicked 1st 'Click Me' button to trigger message alert at (1115, 273) on xpath=//button[@onclick='myMessage()']
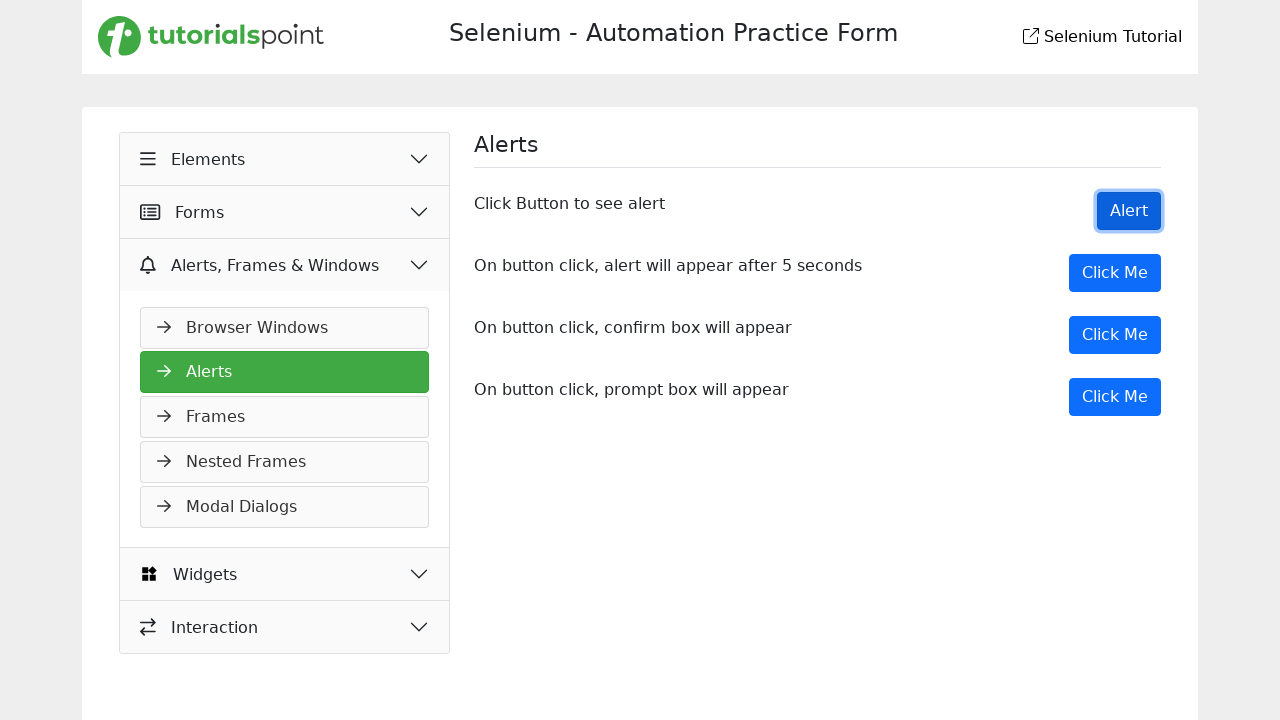

Clicked 2nd 'Click Me' button to trigger confirmation dialog at (1115, 335) on xpath=//button[@onclick='myDesk()']
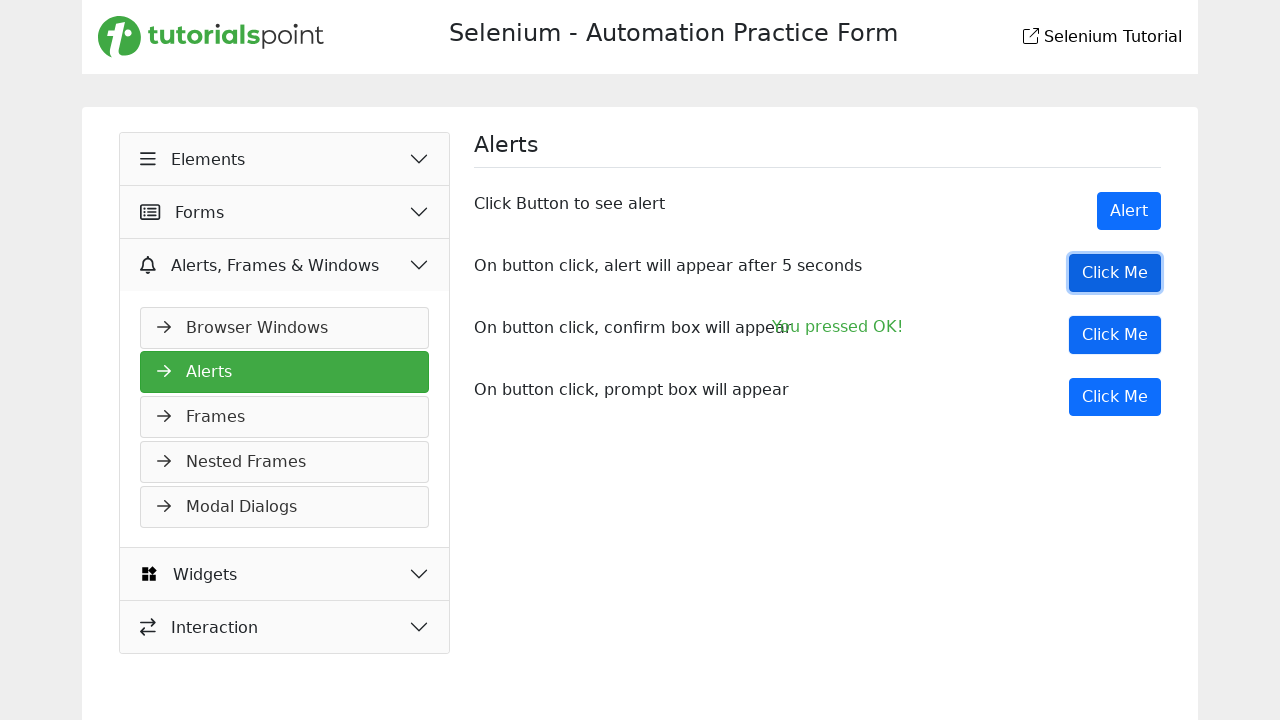

Dismissed confirmation dialog
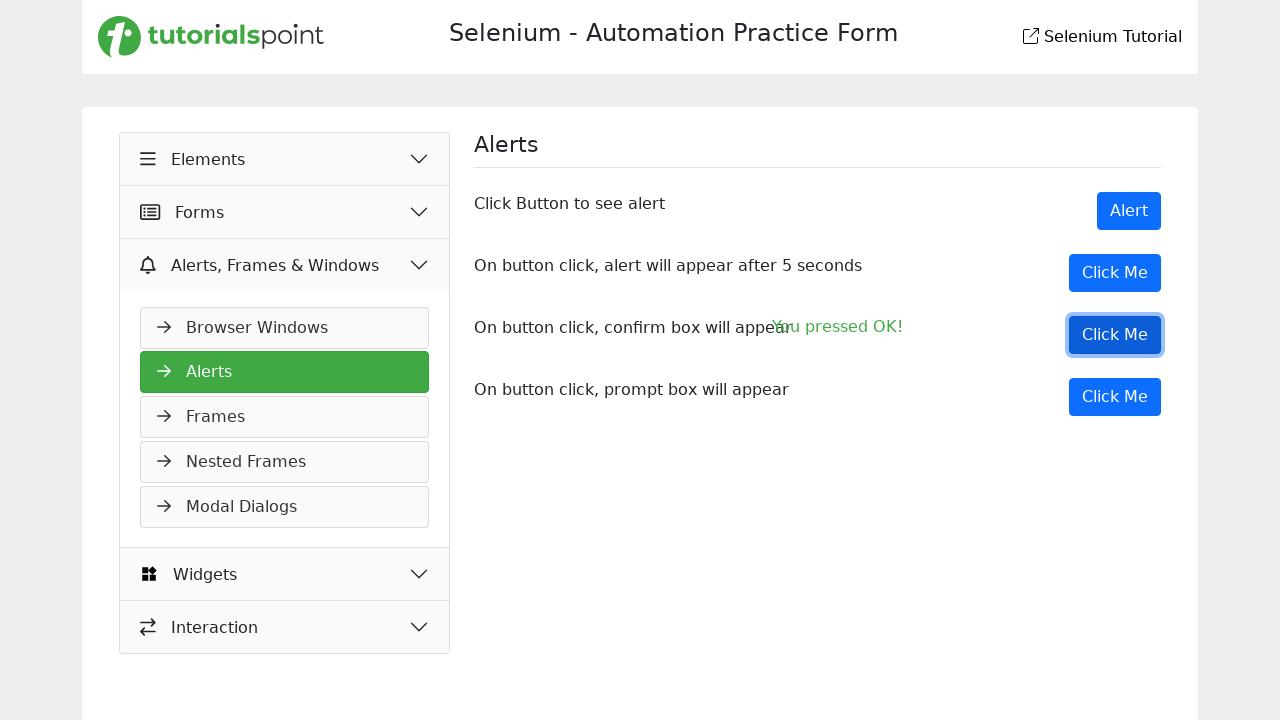

Clicked 2nd 'Click Me' button again to trigger another confirmation dialog at (1115, 335) on xpath=//button[@onclick='myDesk()']
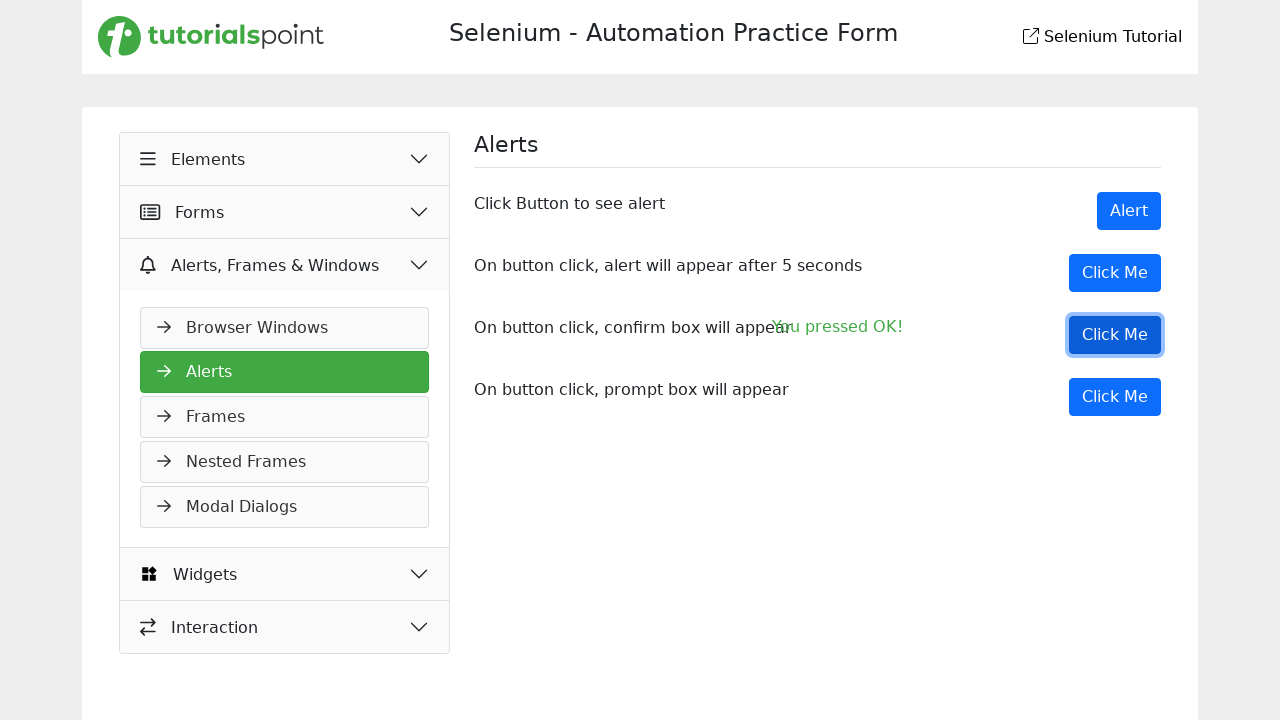

Accepted confirmation dialog
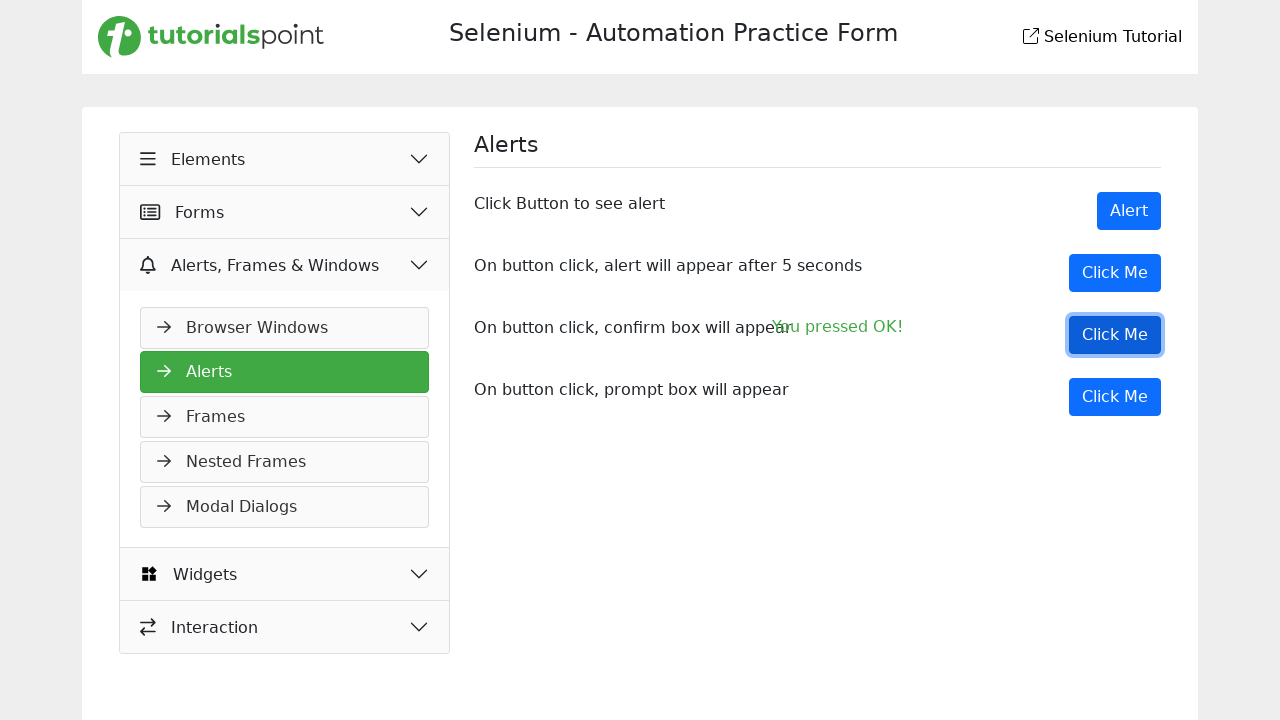

Clicked 3rd 'Click Me' button to trigger prompt alert at (1115, 397) on xpath=//button[@onclick='myPromp()']
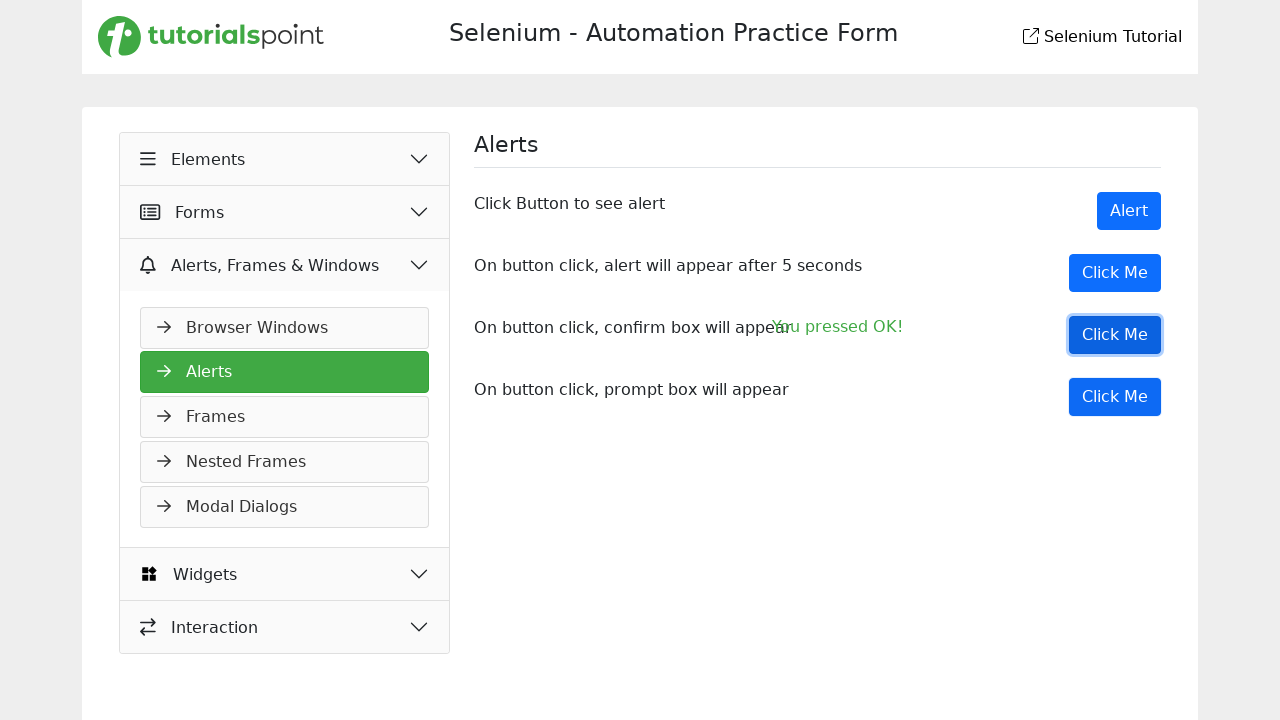

Accepted prompt alert with text 'Text added'
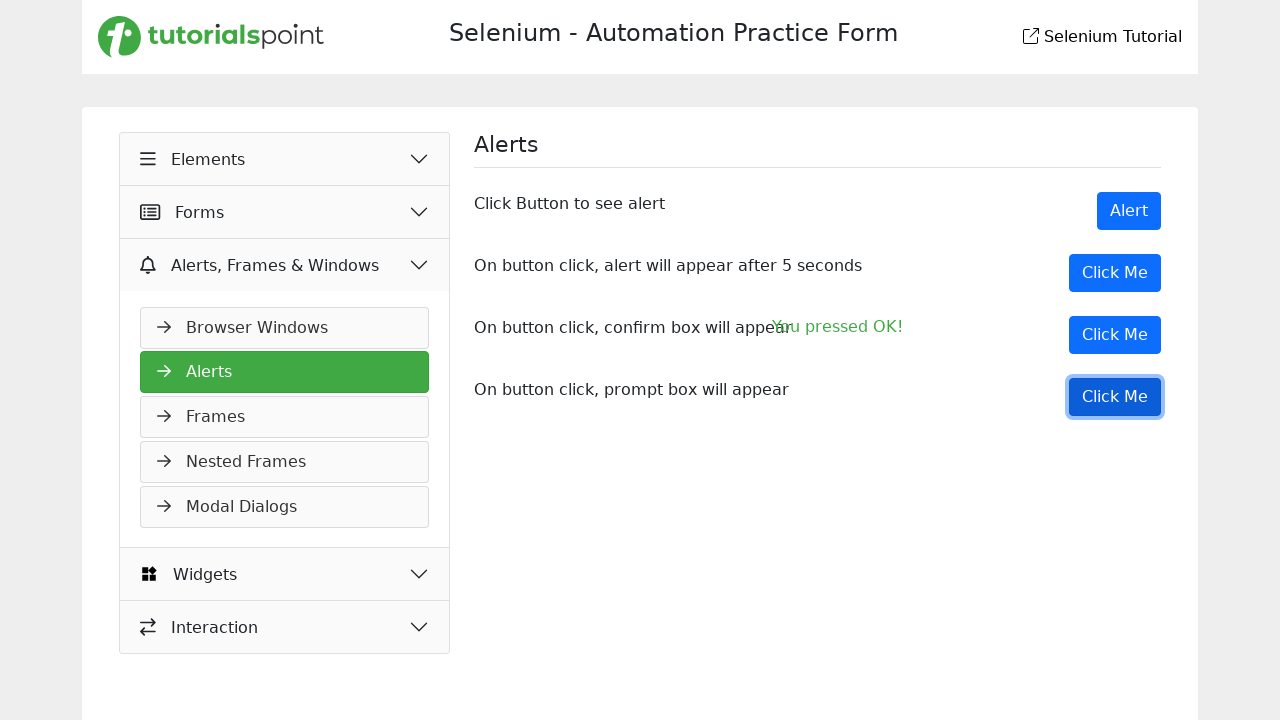

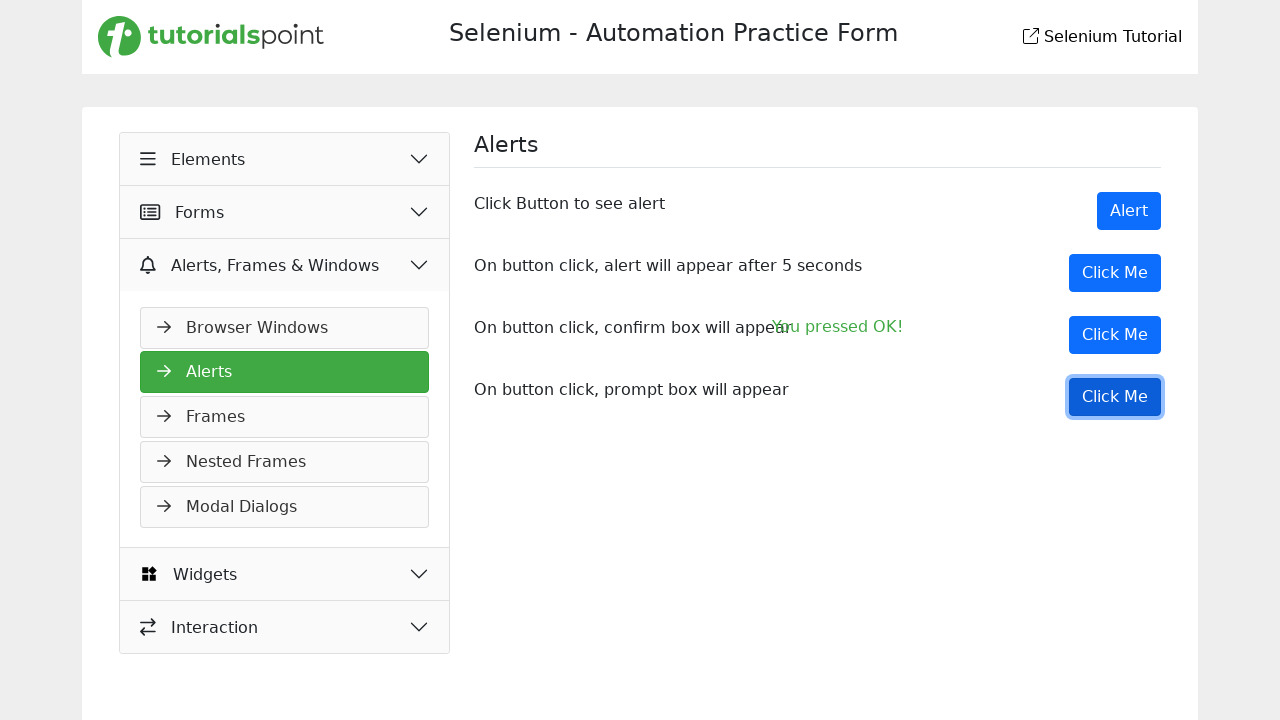